Tests concatenation with comma-separated decimal

Starting URL: https://testsheepnz.github.io/BasicCalculator.html

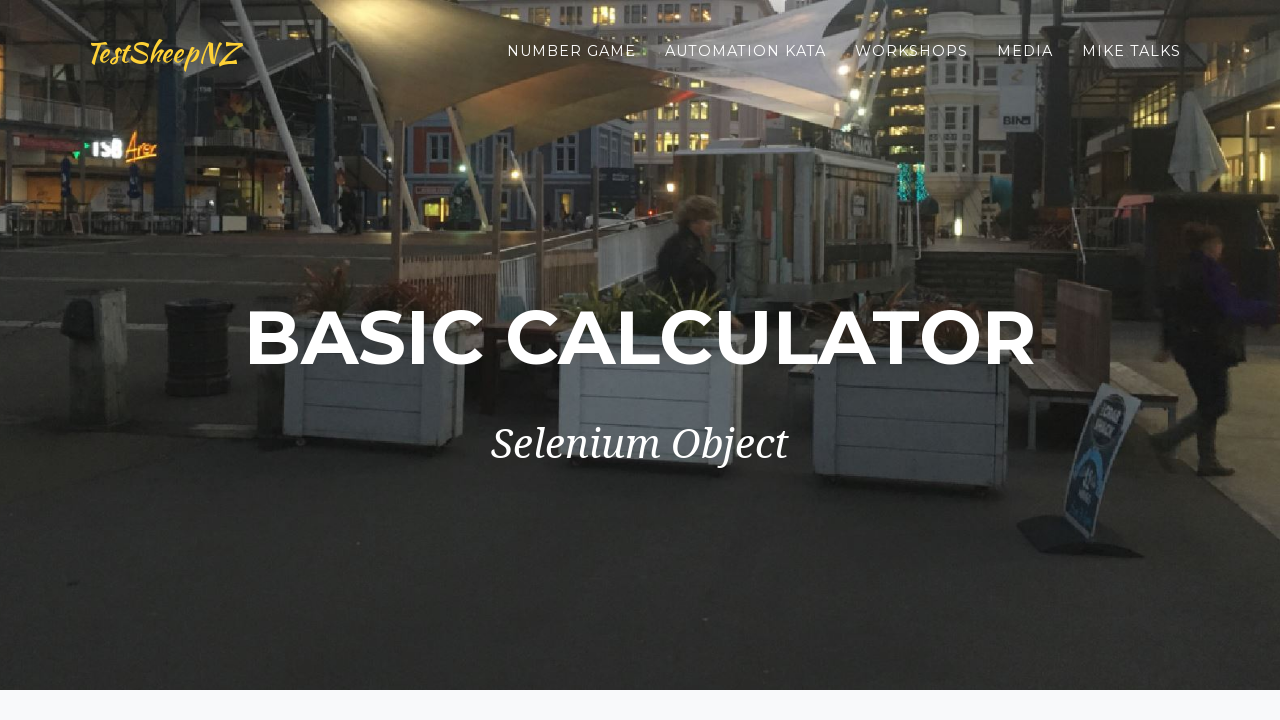

Filled first number field with '1,5' (comma-separated decimal) on #number1Field
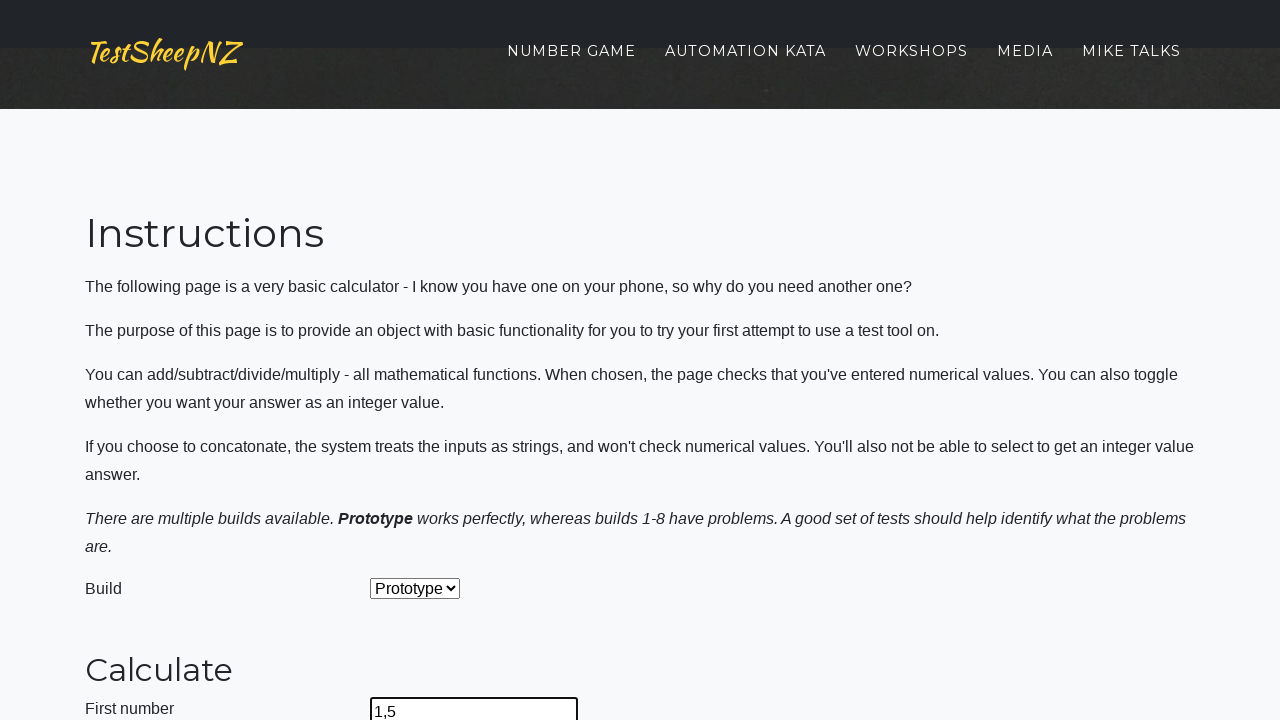

Filled second number field with '2' on #number2Field
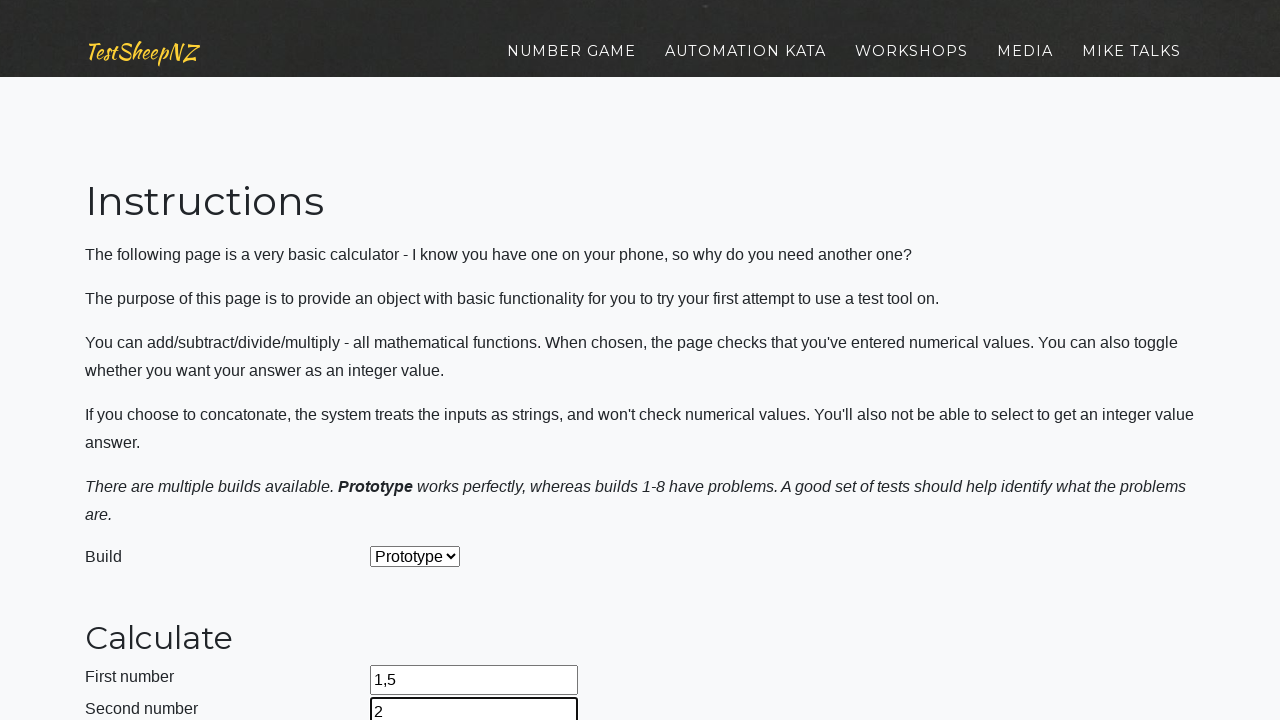

Selected 'Concatenate' operation from dropdown on #selectOperationDropdown
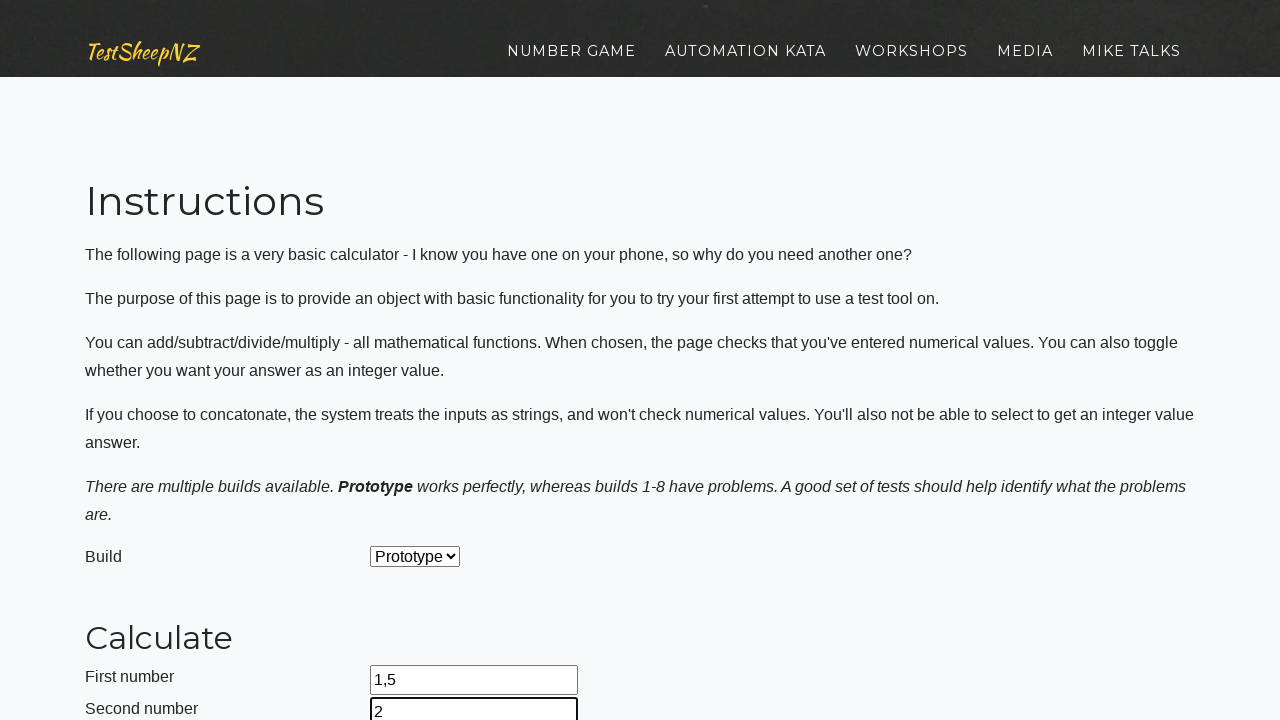

Clicked calculate button at (422, 383) on #calculateButton
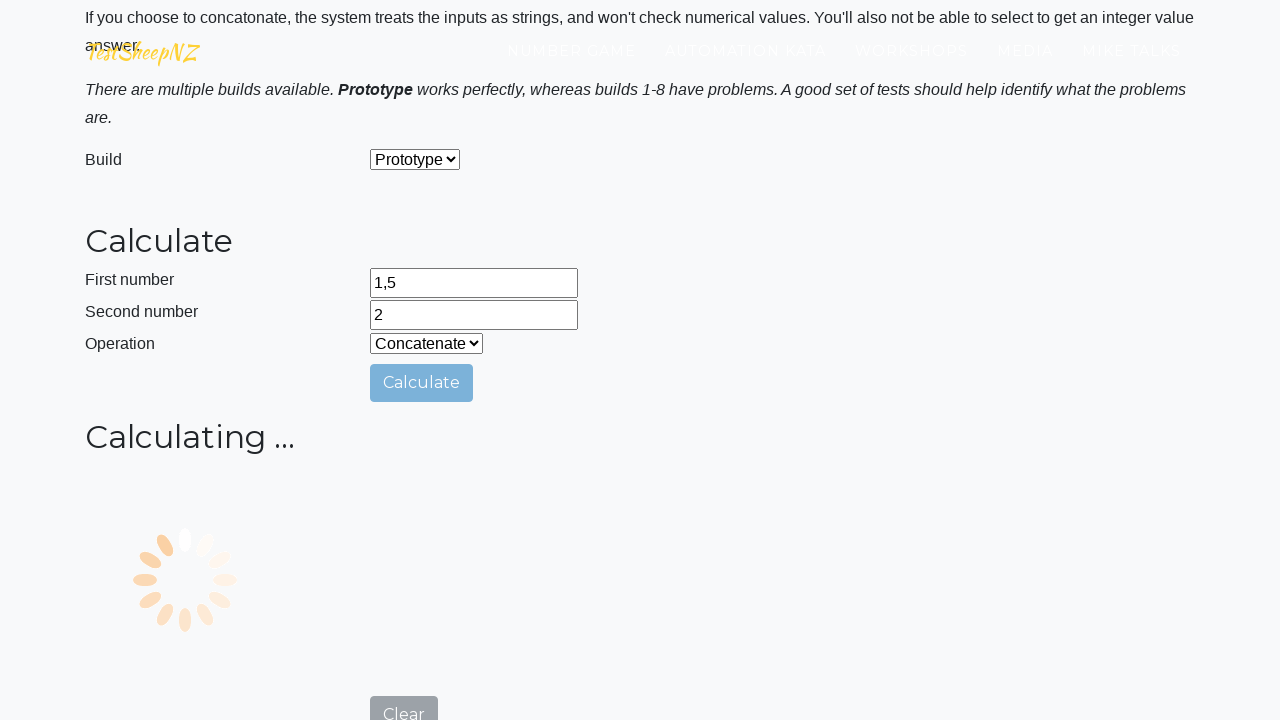

Waited 1000ms for result to be calculated
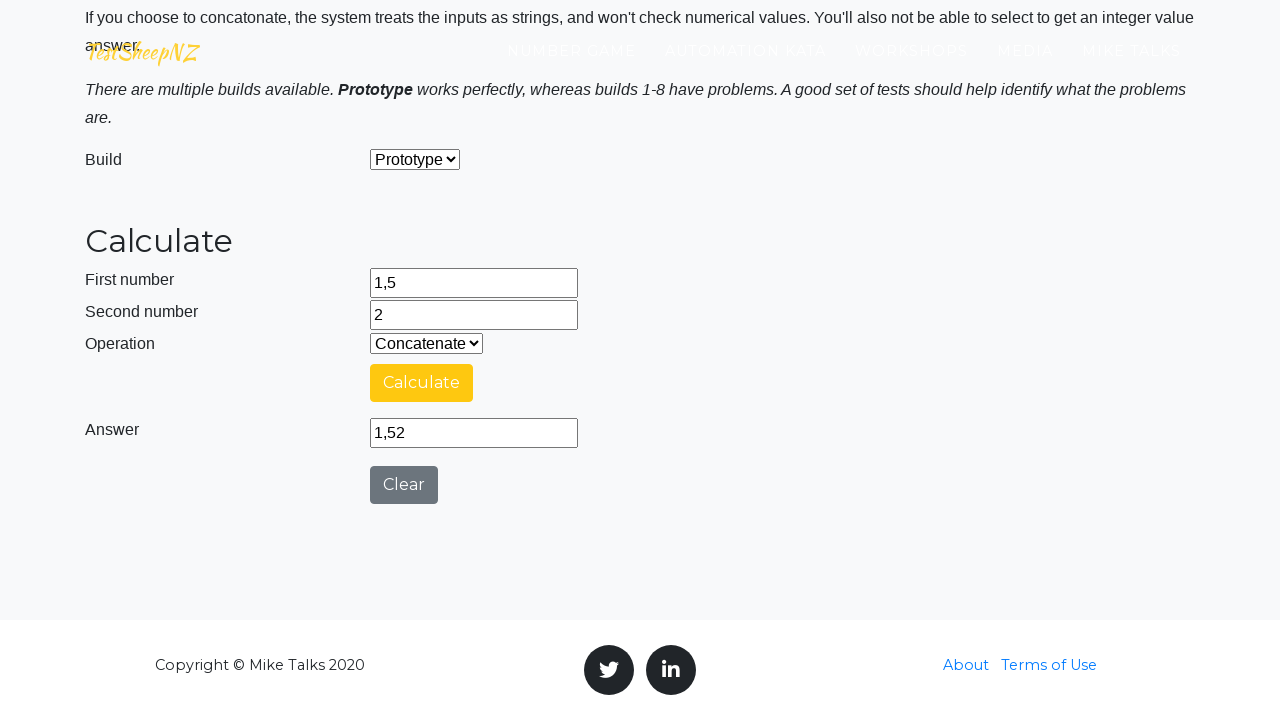

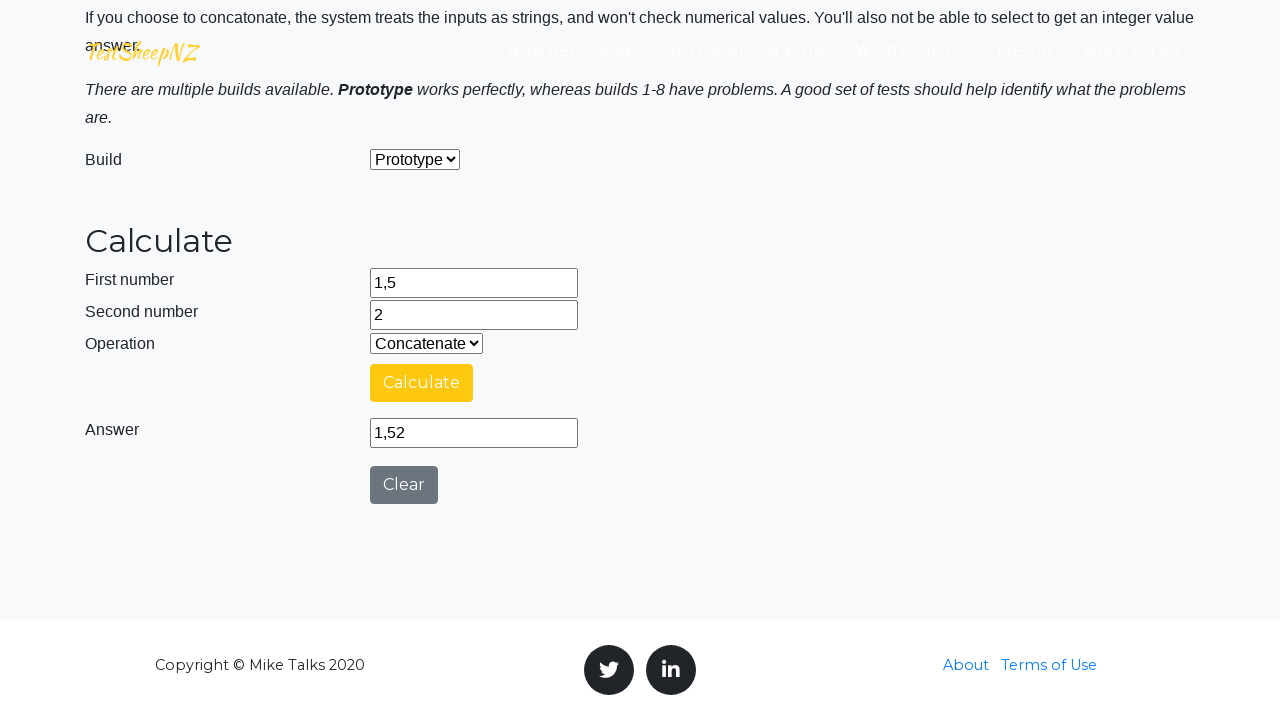